Tests handling a JavaScript alert dialog by clicking a button and accepting the alert

Starting URL: https://formy-project.herokuapp.com/switch-window

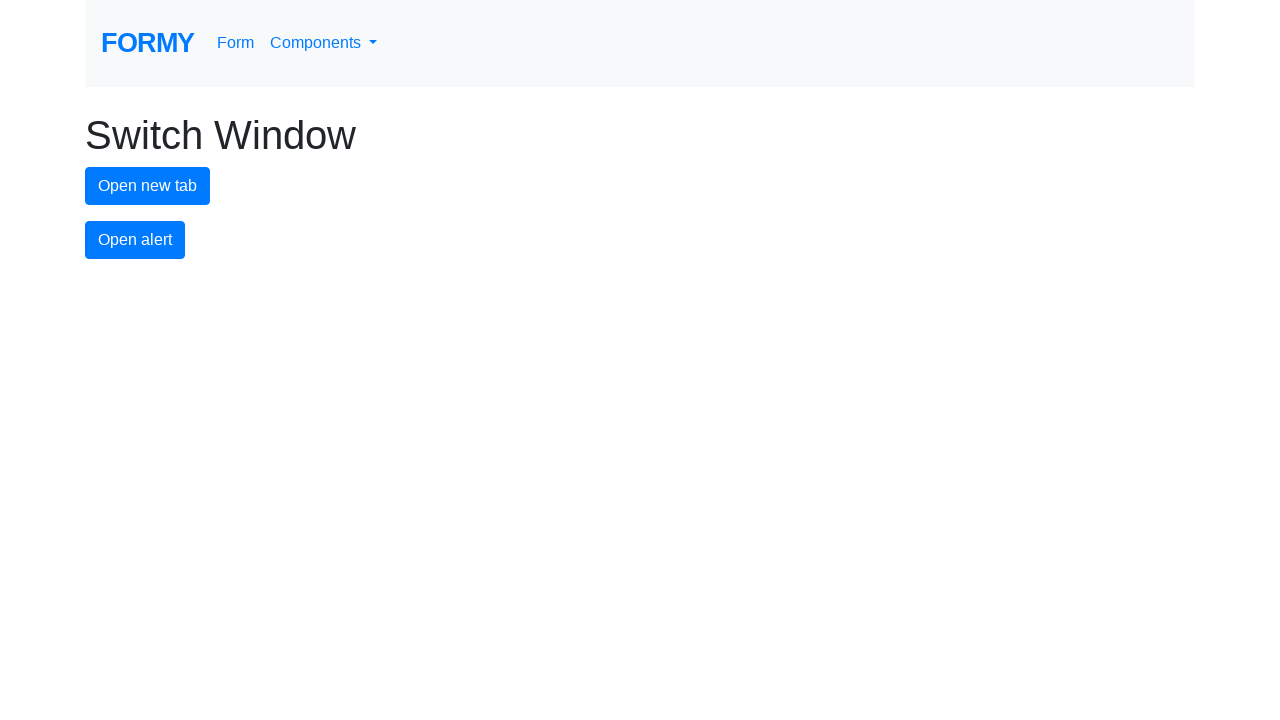

Set up dialog handler to accept alerts
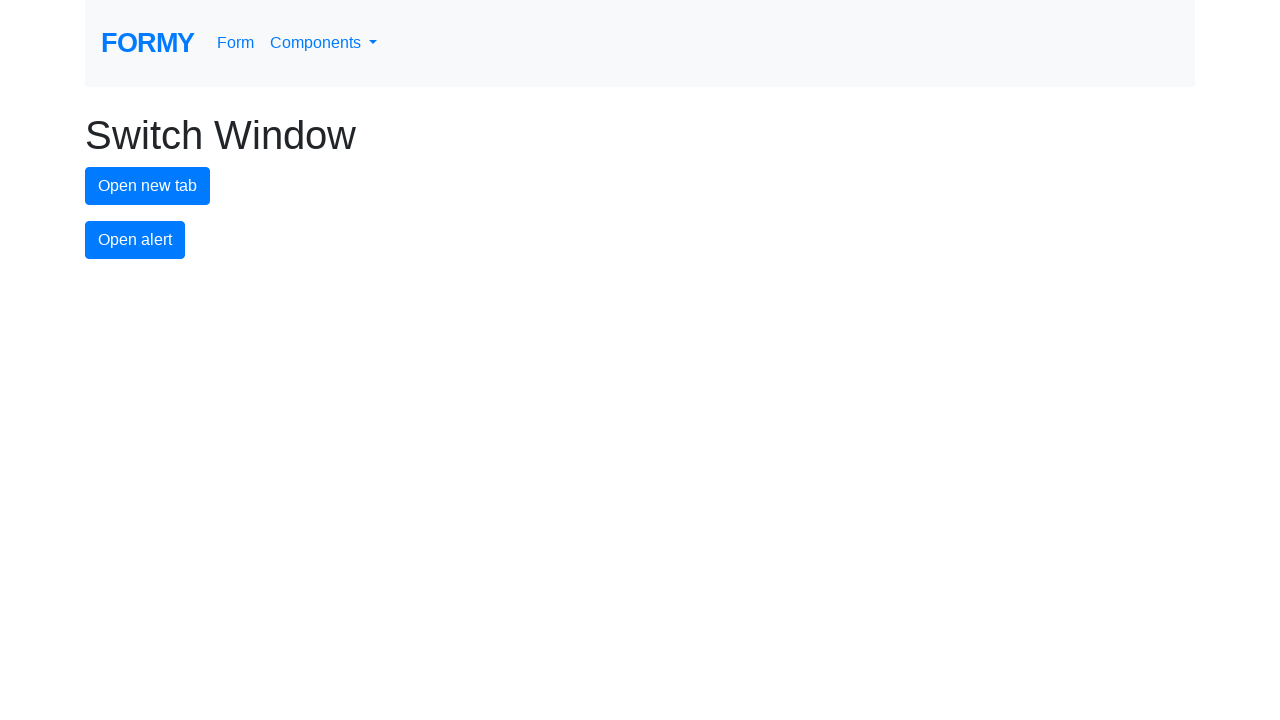

Clicked alert button to trigger JavaScript alert at (135, 240) on #alert-button
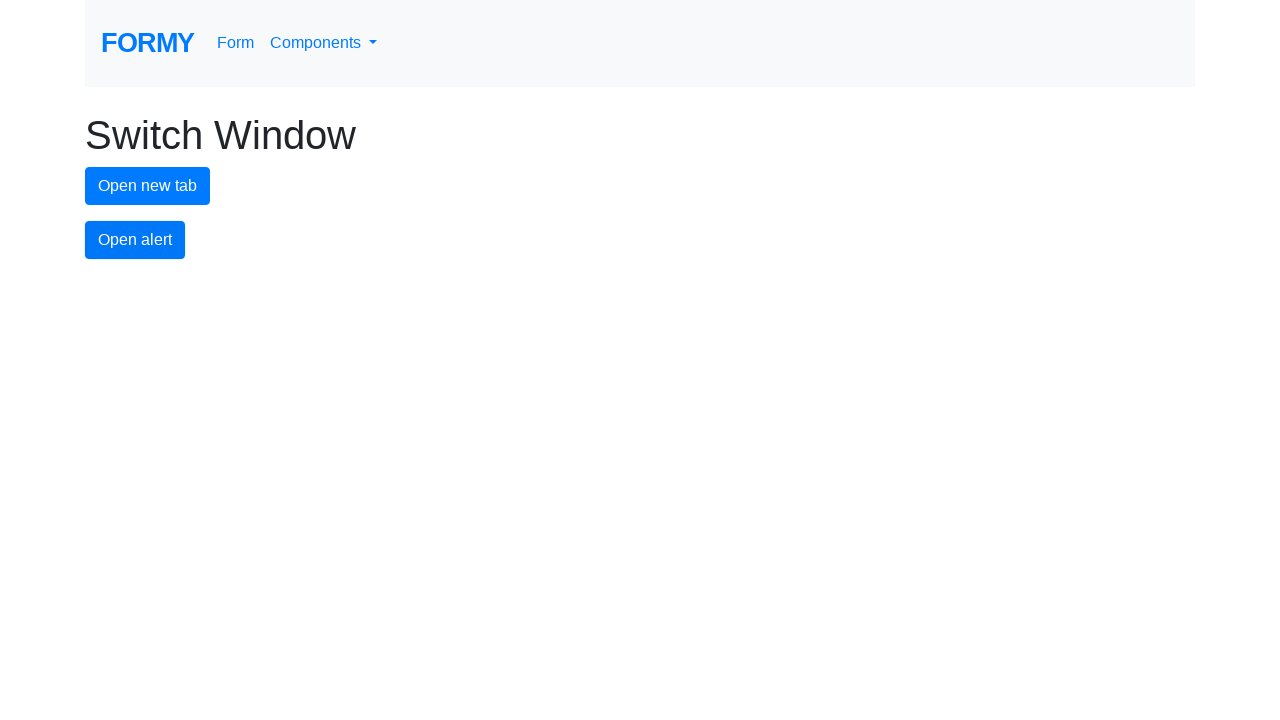

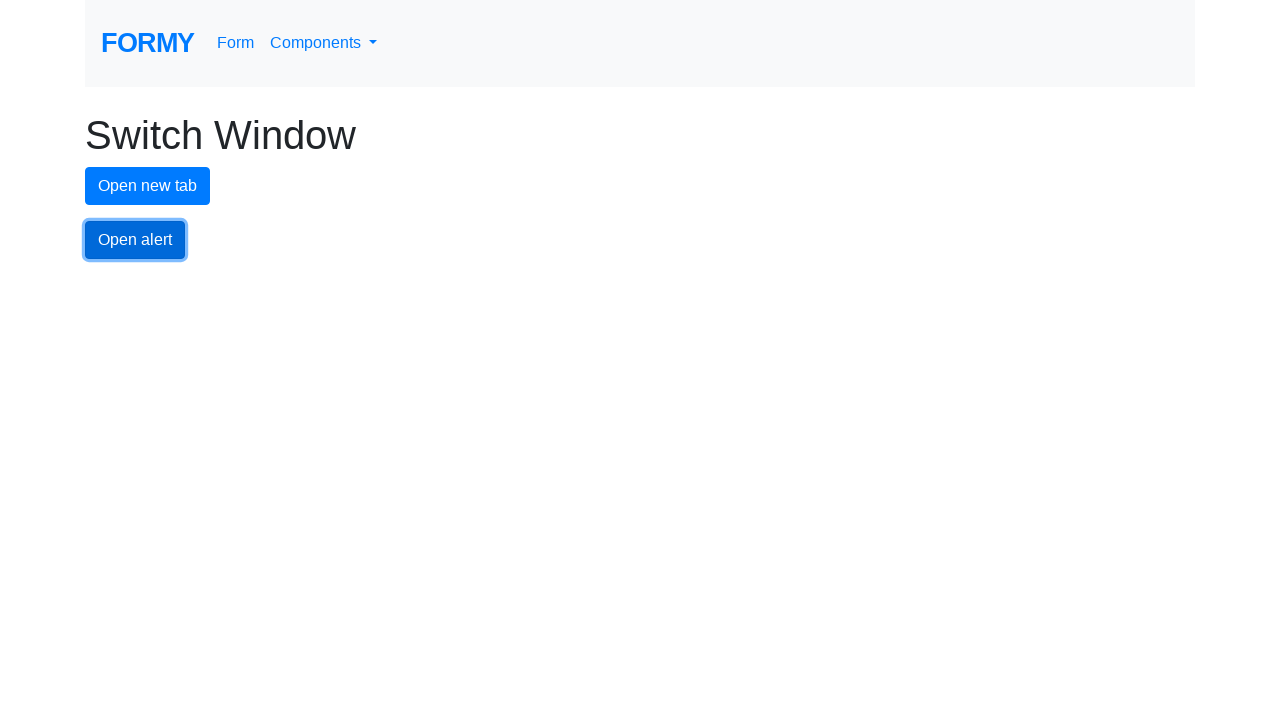